Verifies that the URL is correct after clicking on Form Authentication link

Starting URL: https://the-internet.herokuapp.com/

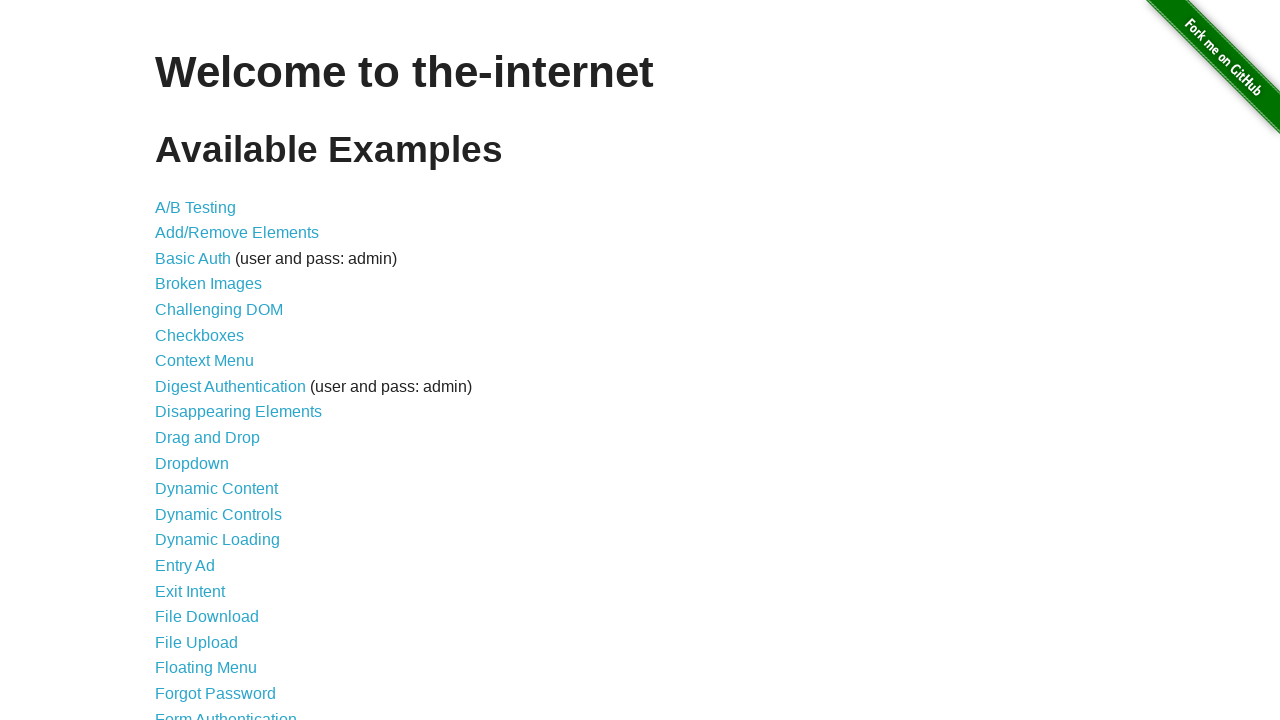

Clicked on Form Authentication link at (226, 712) on text=Form Authentication
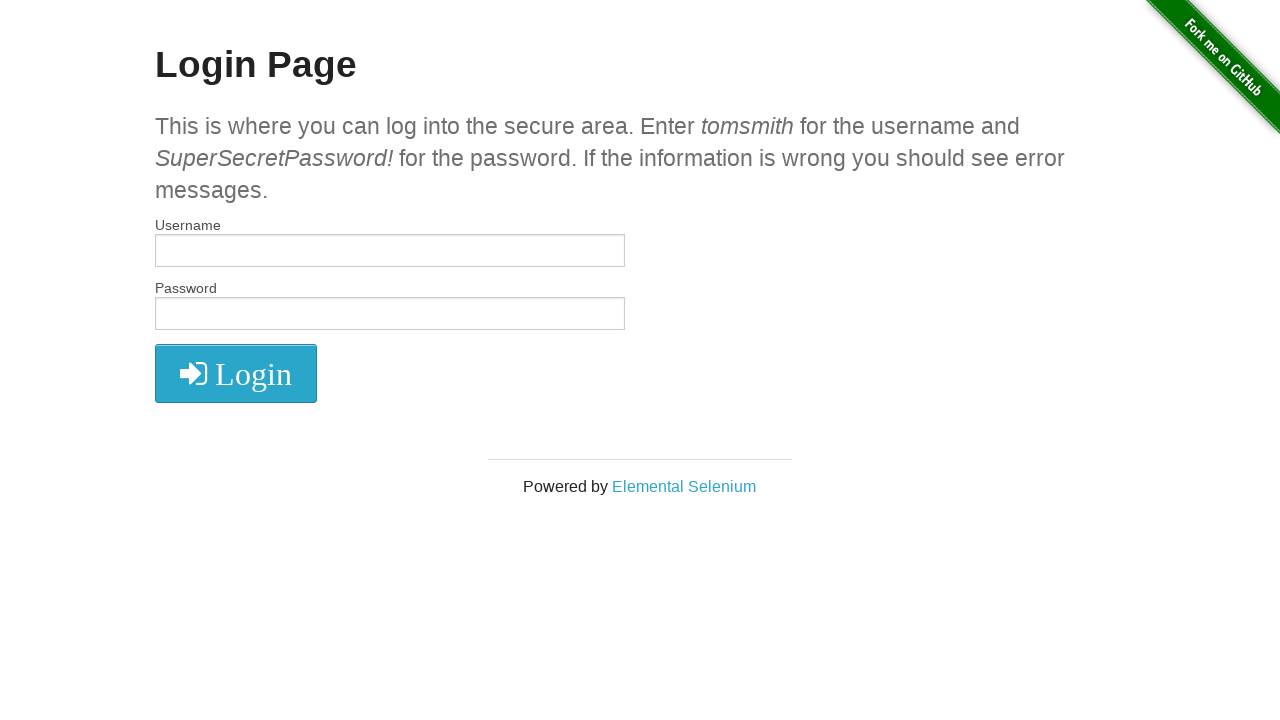

Verified that URL is correct after clicking Form Authentication link
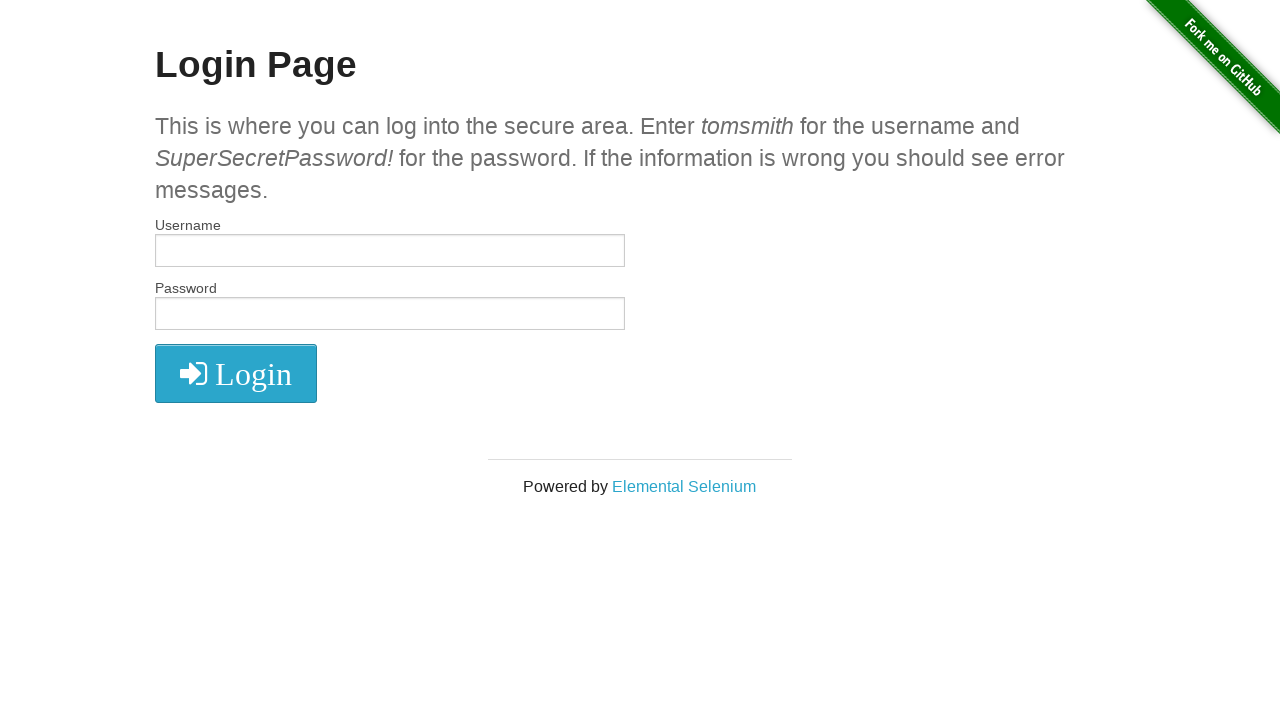

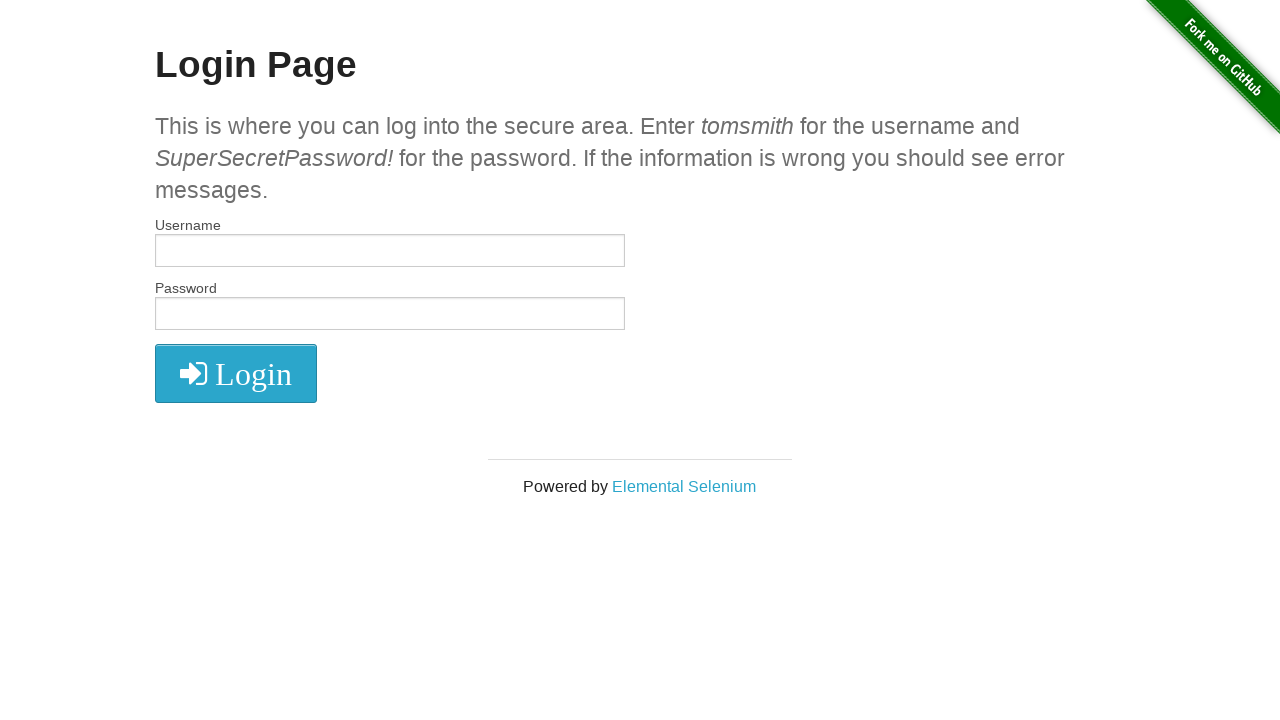